Tests dropdown selection by selecting an option and verifying the selected value

Starting URL: https://kitchen.applitools.com/ingredients/select

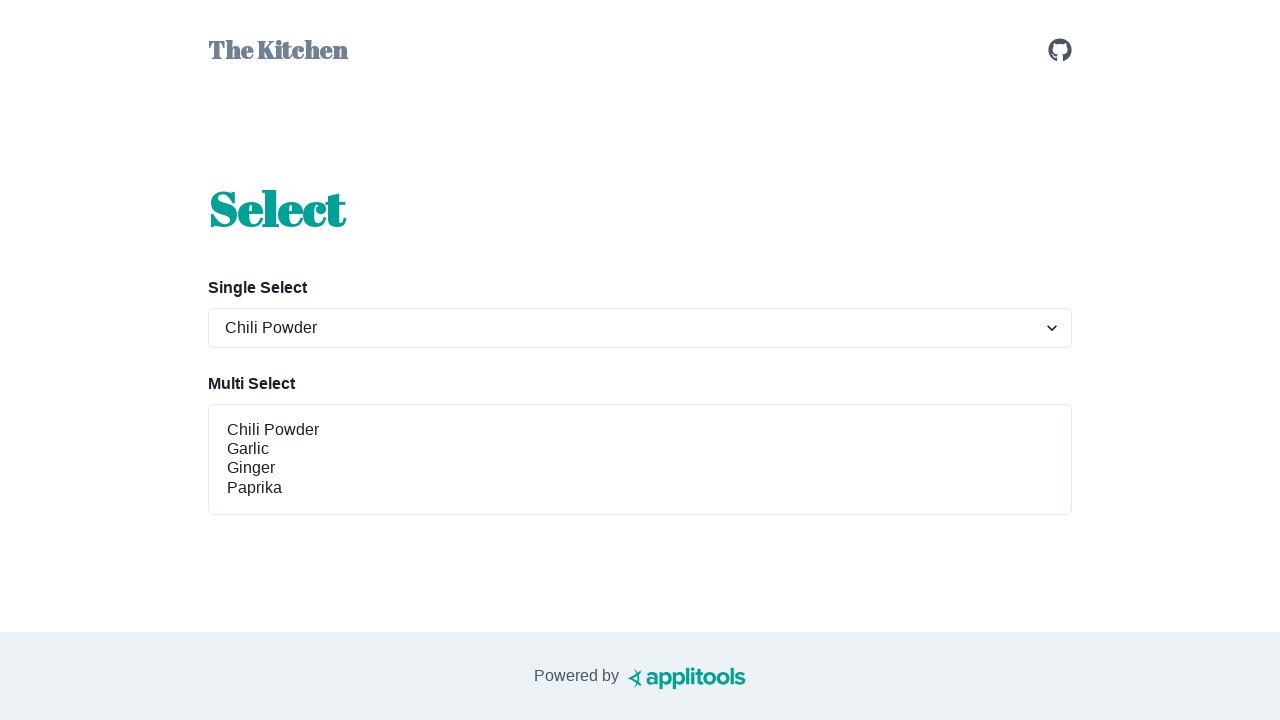

Selected 'ginger' from the spices dropdown on #spices-select-single
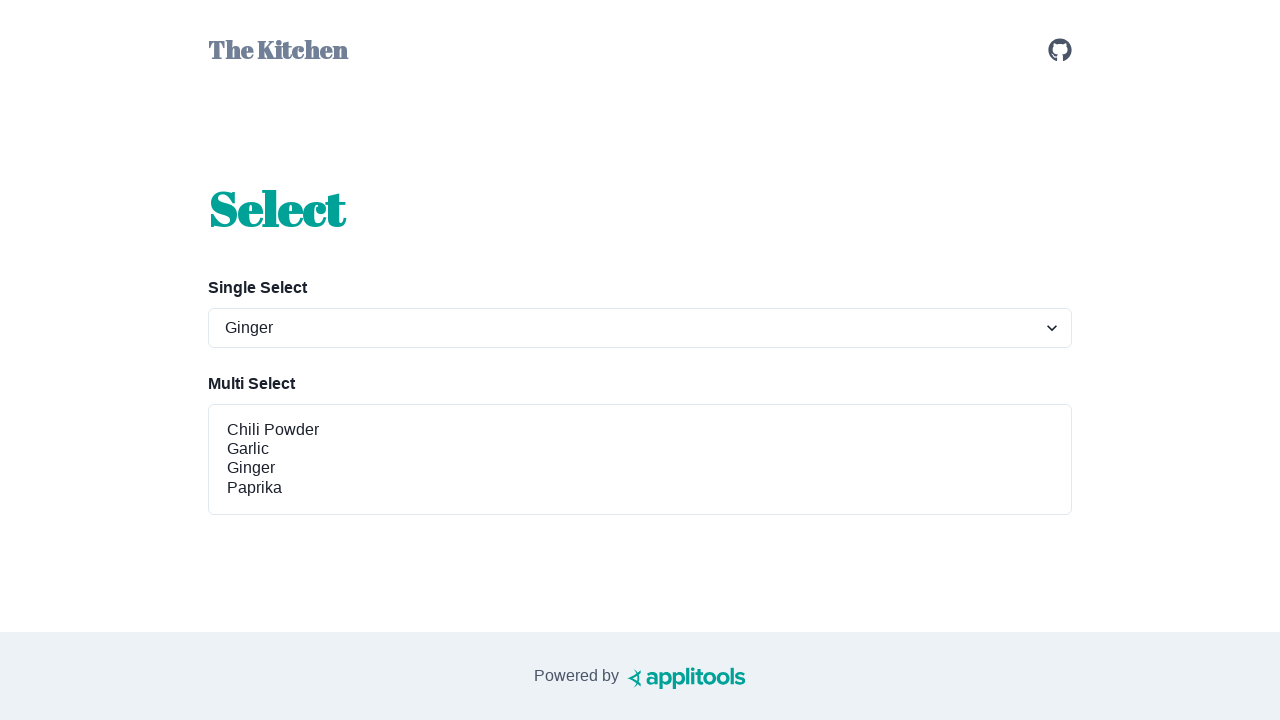

Verified that 'ginger' was successfully selected in the dropdown
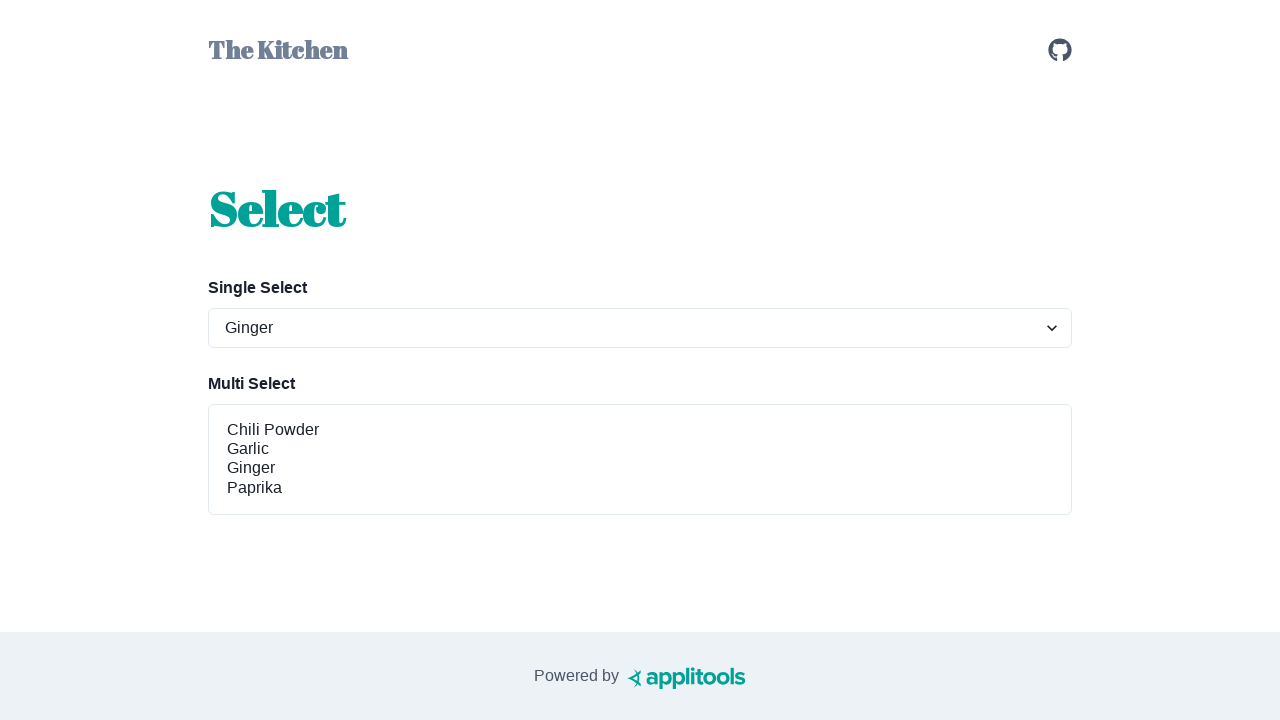

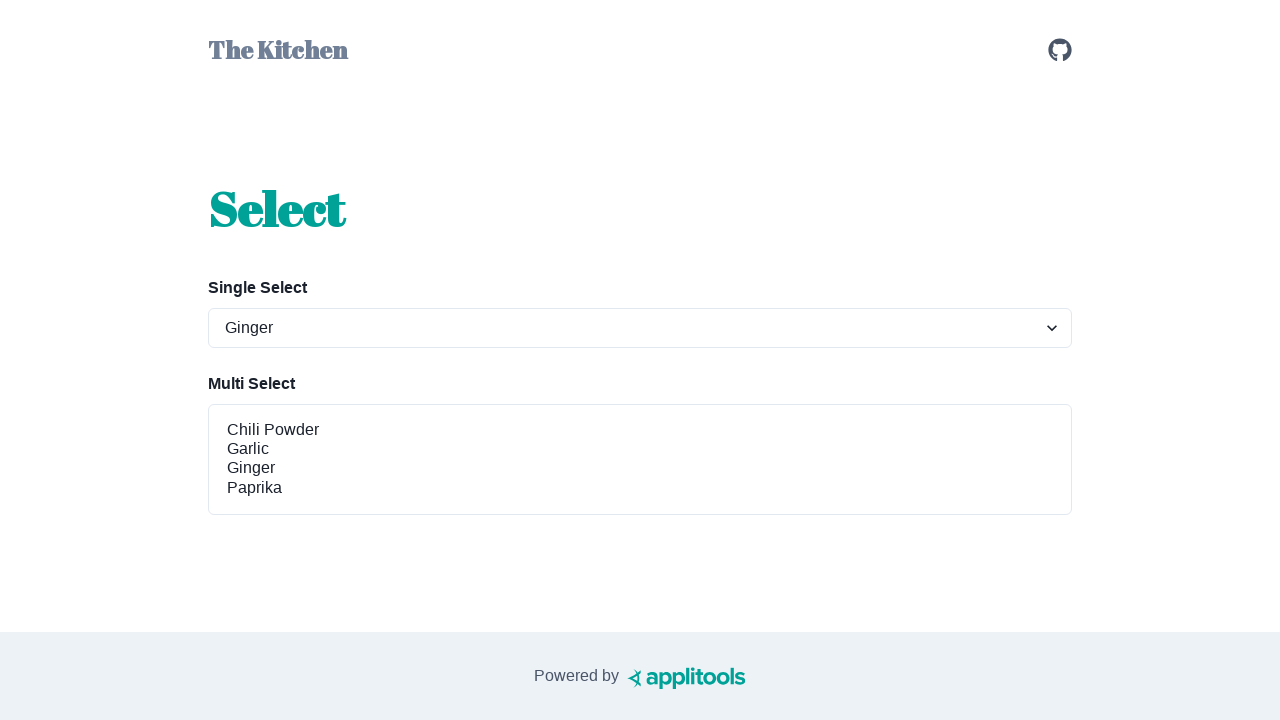